Tests iframe interaction by clicking on a mentorship link within an embedded iframe and verifying content

Starting URL: https://rahulshettyacademy.com/AutomationPractice/

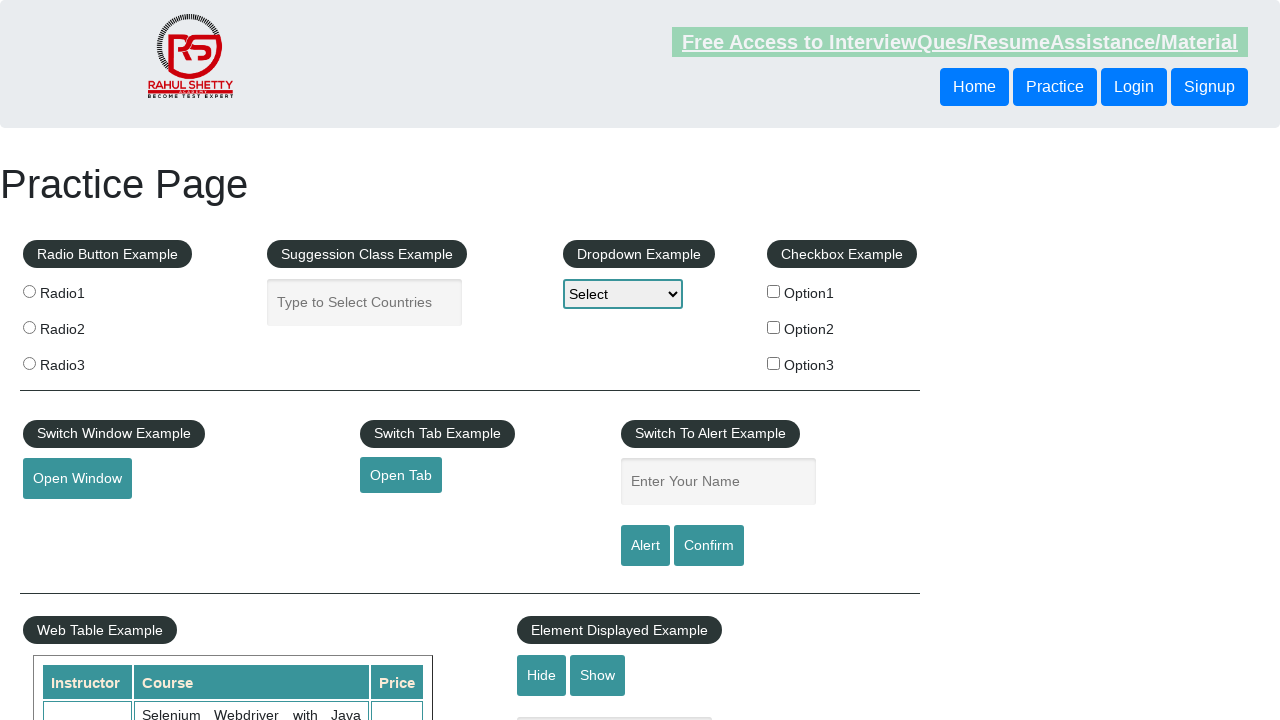

Waited 10 seconds for page to fully load
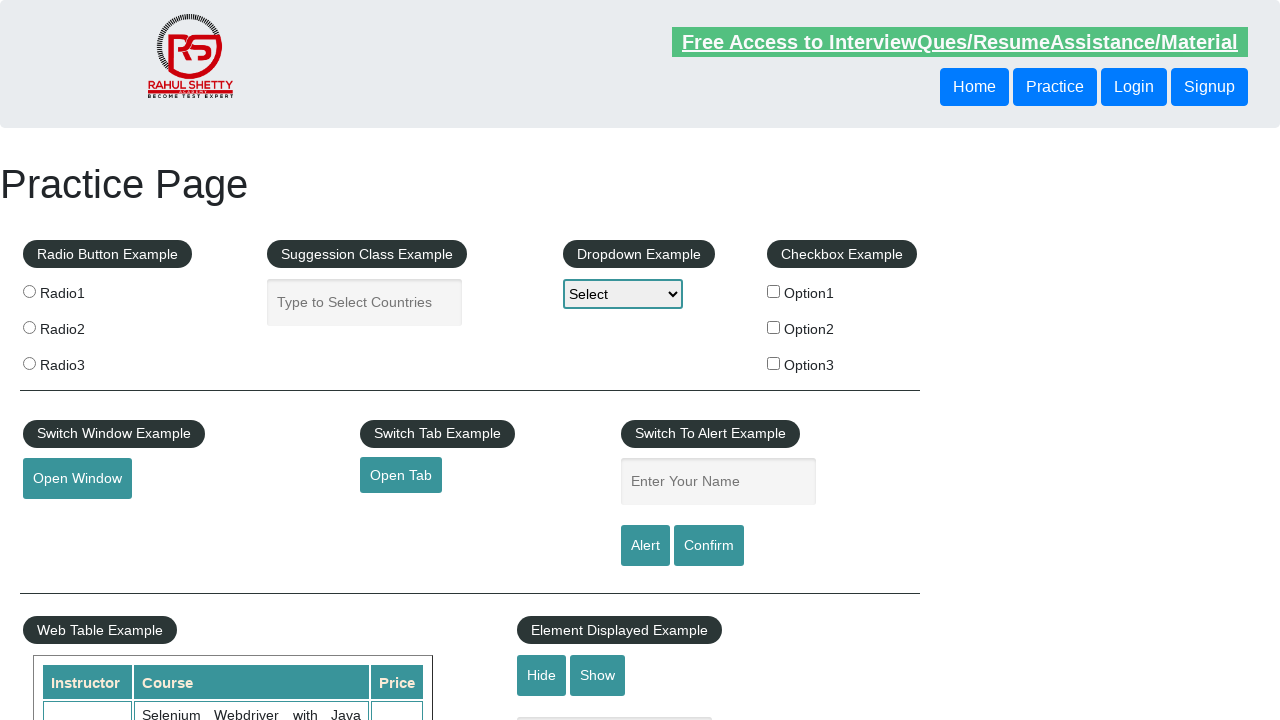

Located the courses iframe (#courses-iframe)
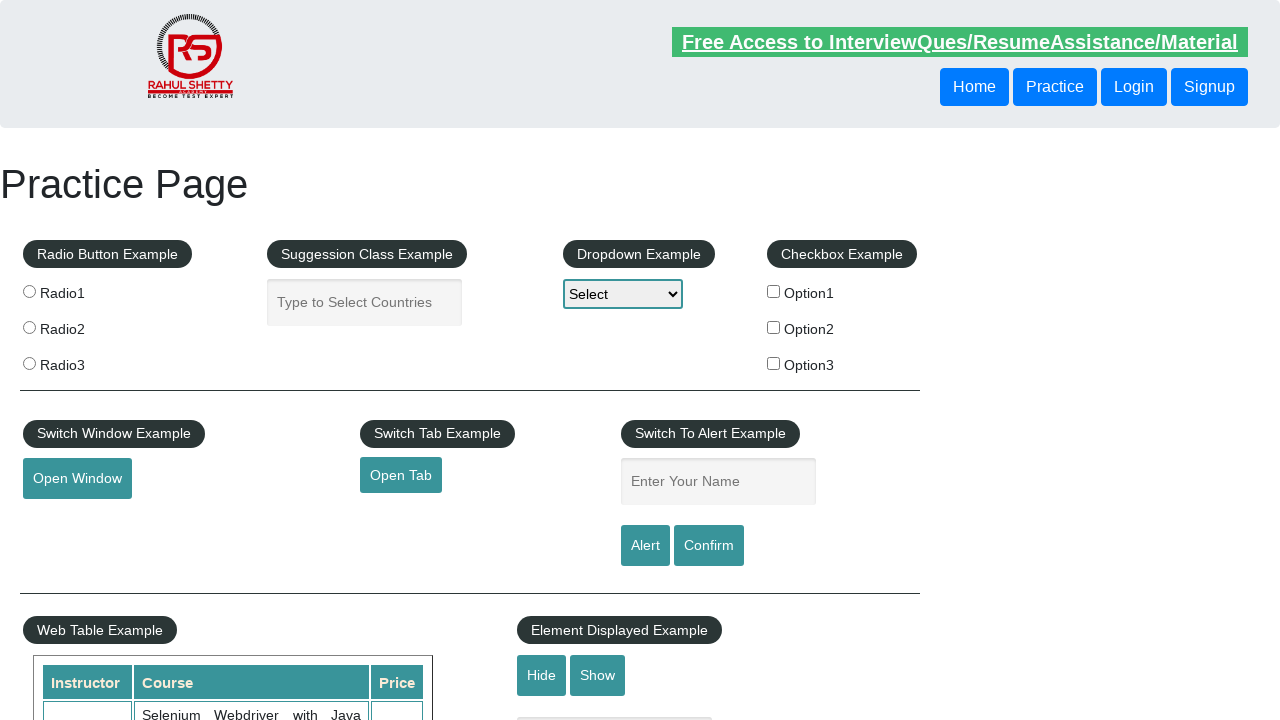

Clicked on the mentorship link within the iframe at (618, 360) on #courses-iframe >> internal:control=enter-frame >> a[href*='mentorship'] >> nth=
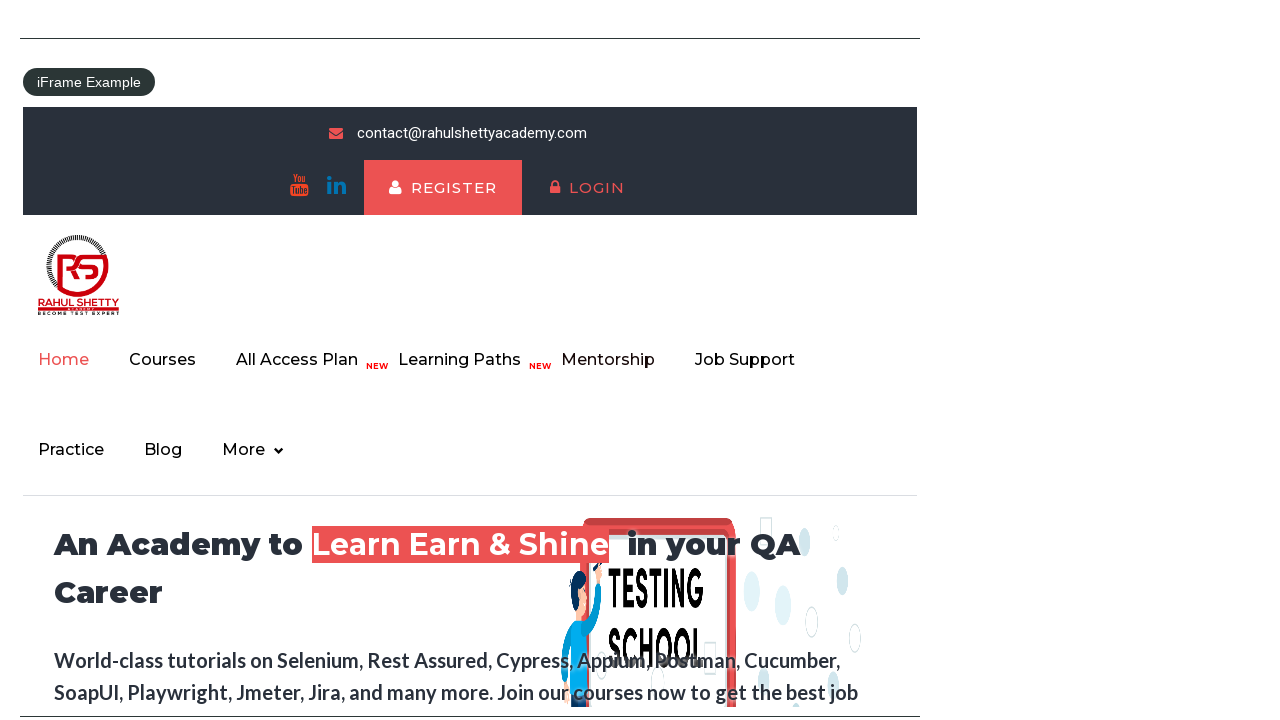

Verified pricing title element is present in iframe
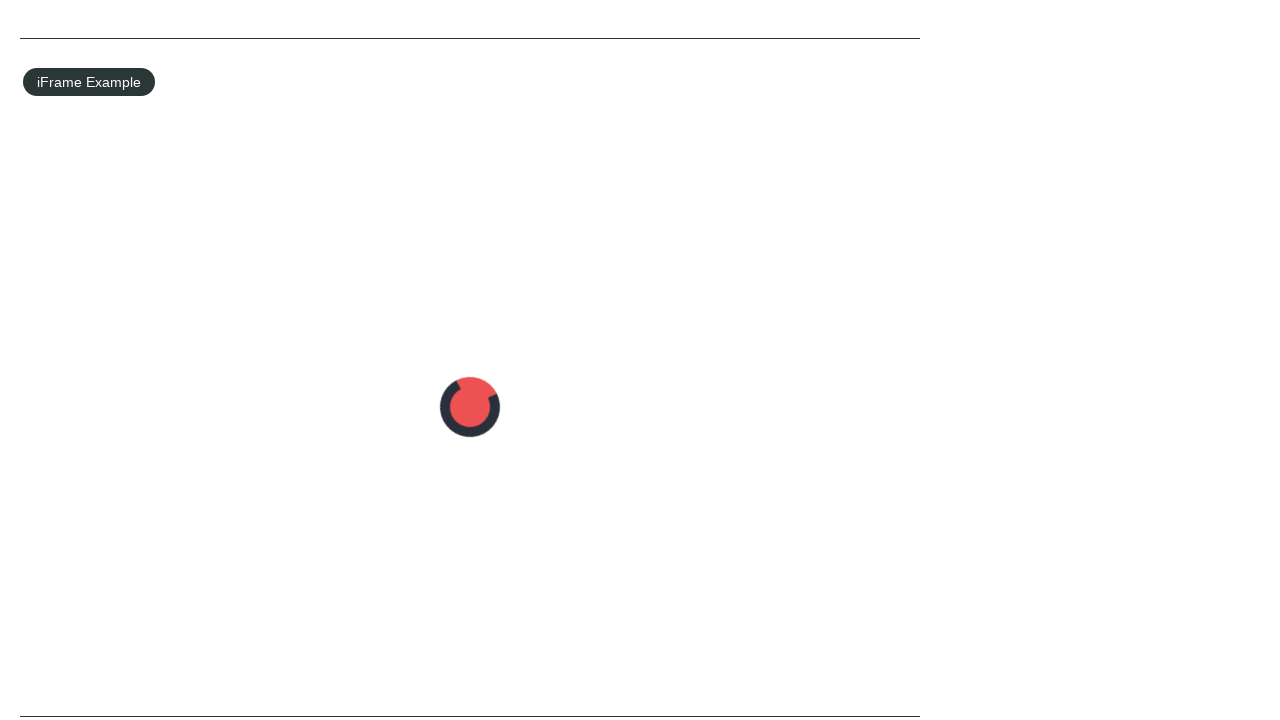

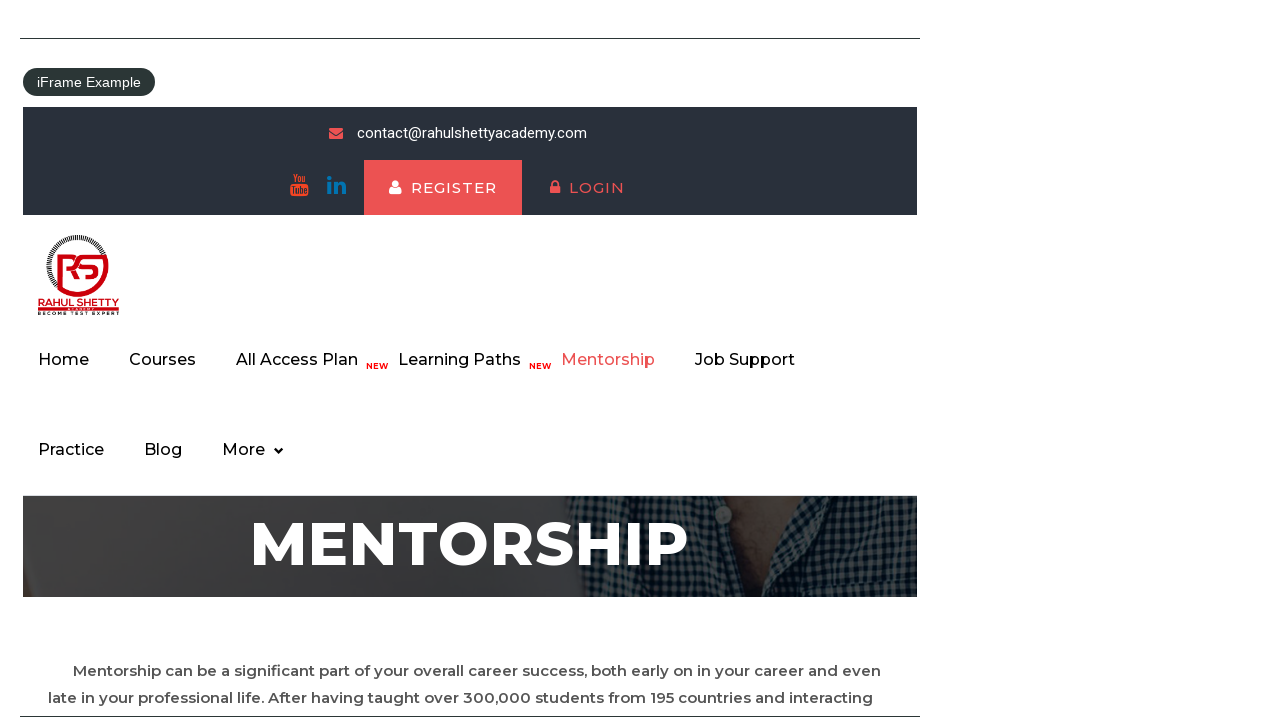